Navigates to the courses page by clicking "All Courses" link and counts the number of courses displayed

Starting URL: https://alchemy.hguy.co/lms

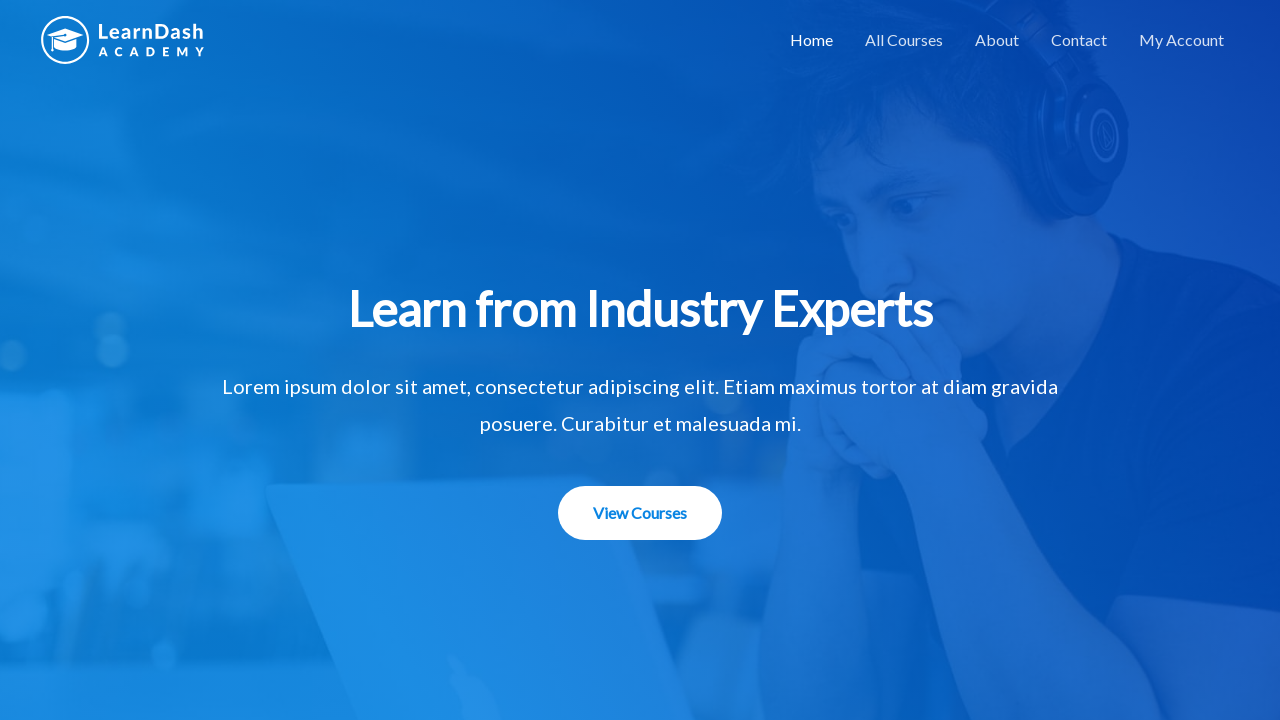

Clicked 'All Courses' link to navigate to courses page at (904, 40) on text=All Courses
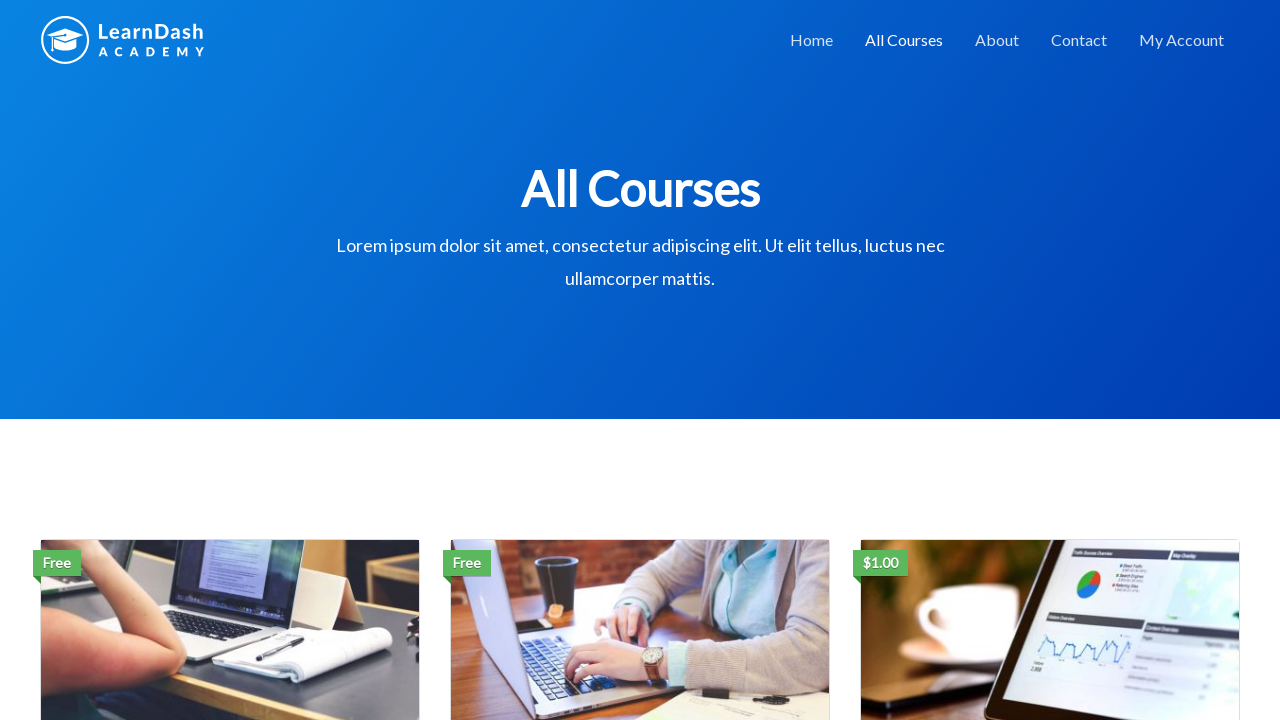

Waited for course titles to load
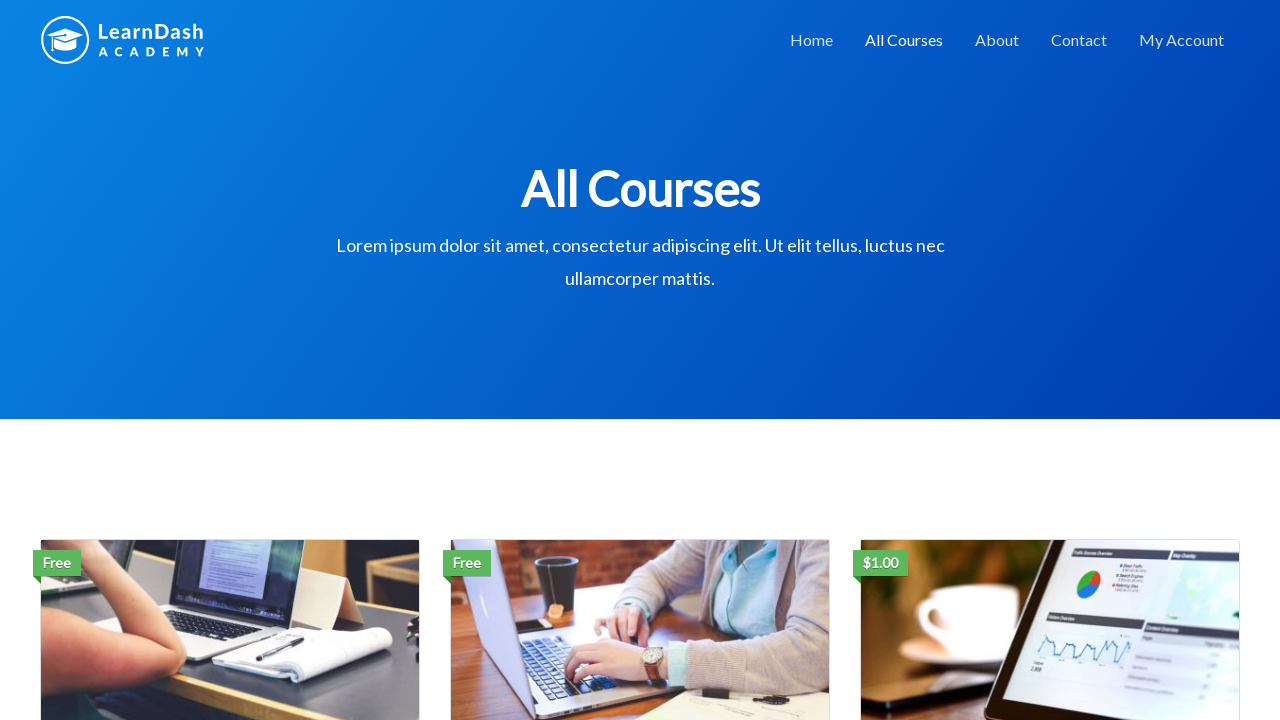

Retrieved all course headings - found 3 courses
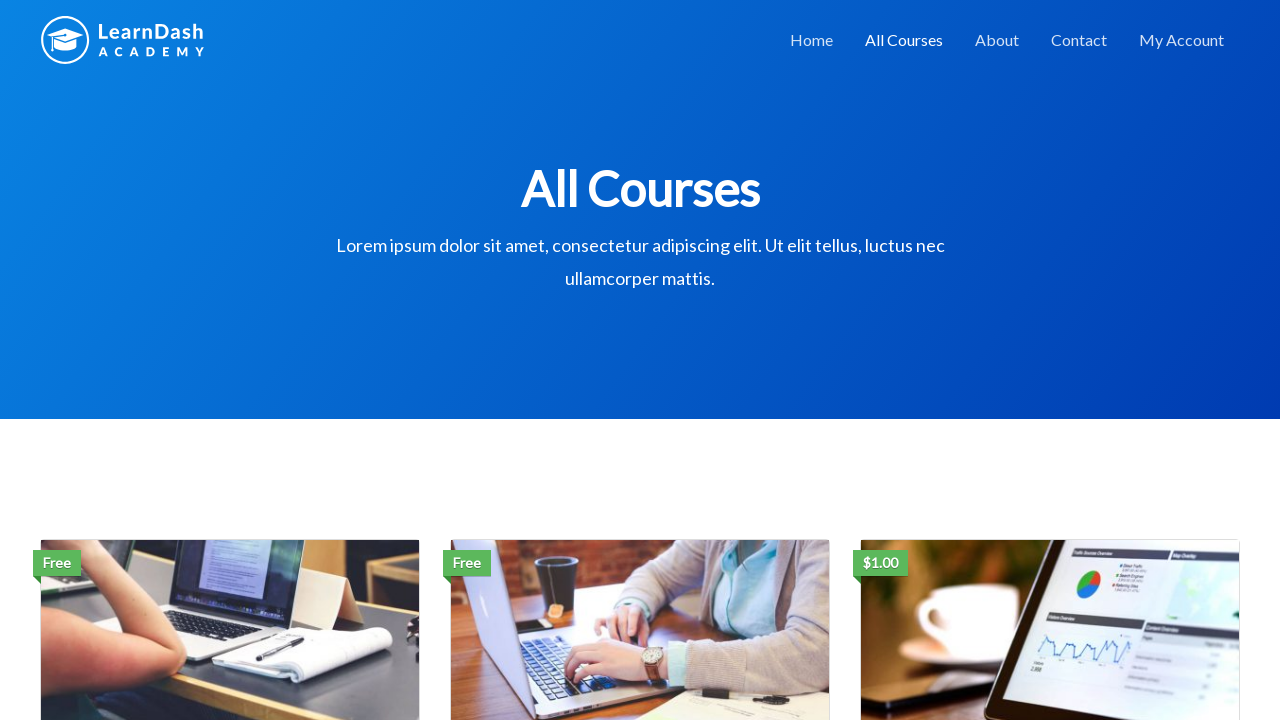

Printed course count: 3 courses displayed
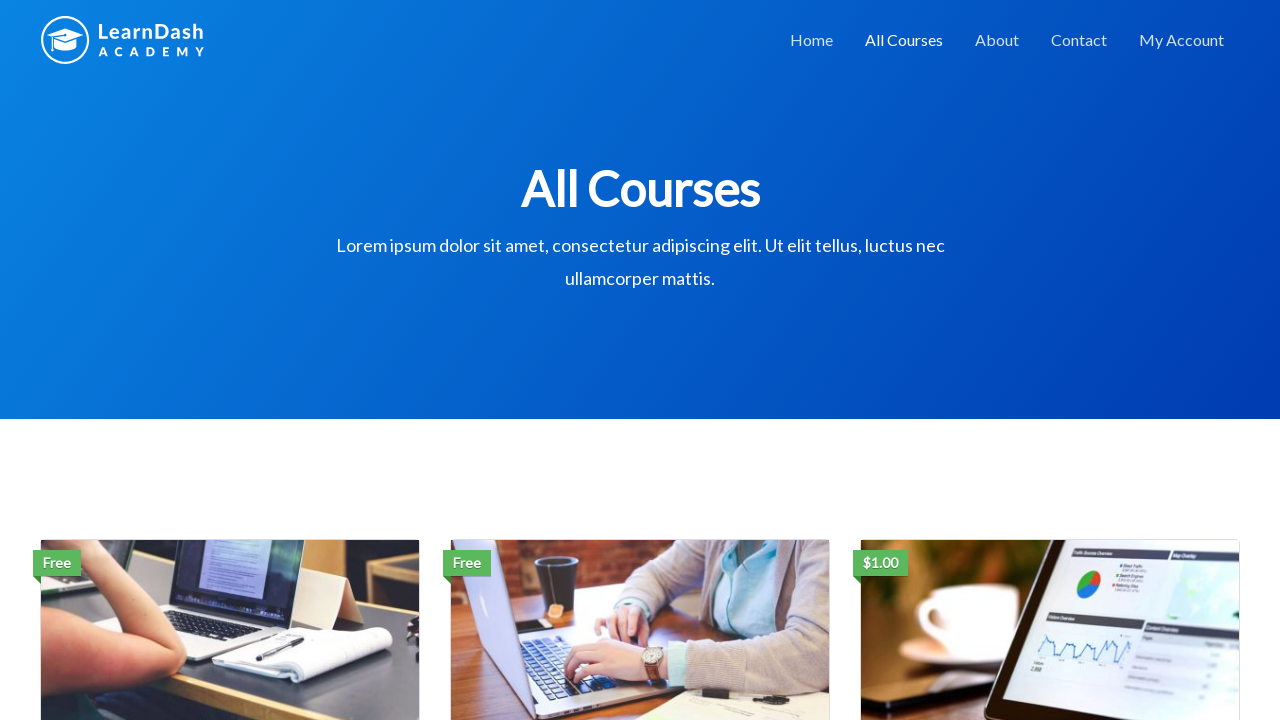

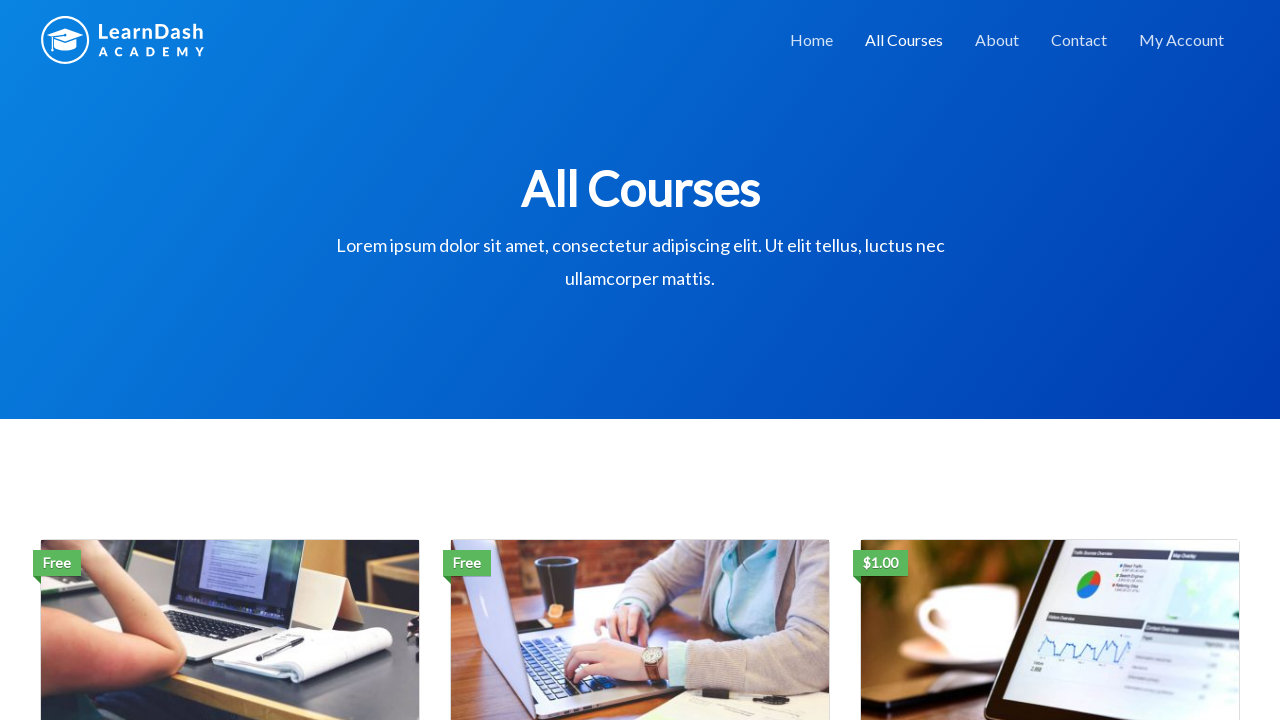